Tests opening a new browser tab by clicking a button and verifying the content in the new tab

Starting URL: https://demoqa.com/browser-windows

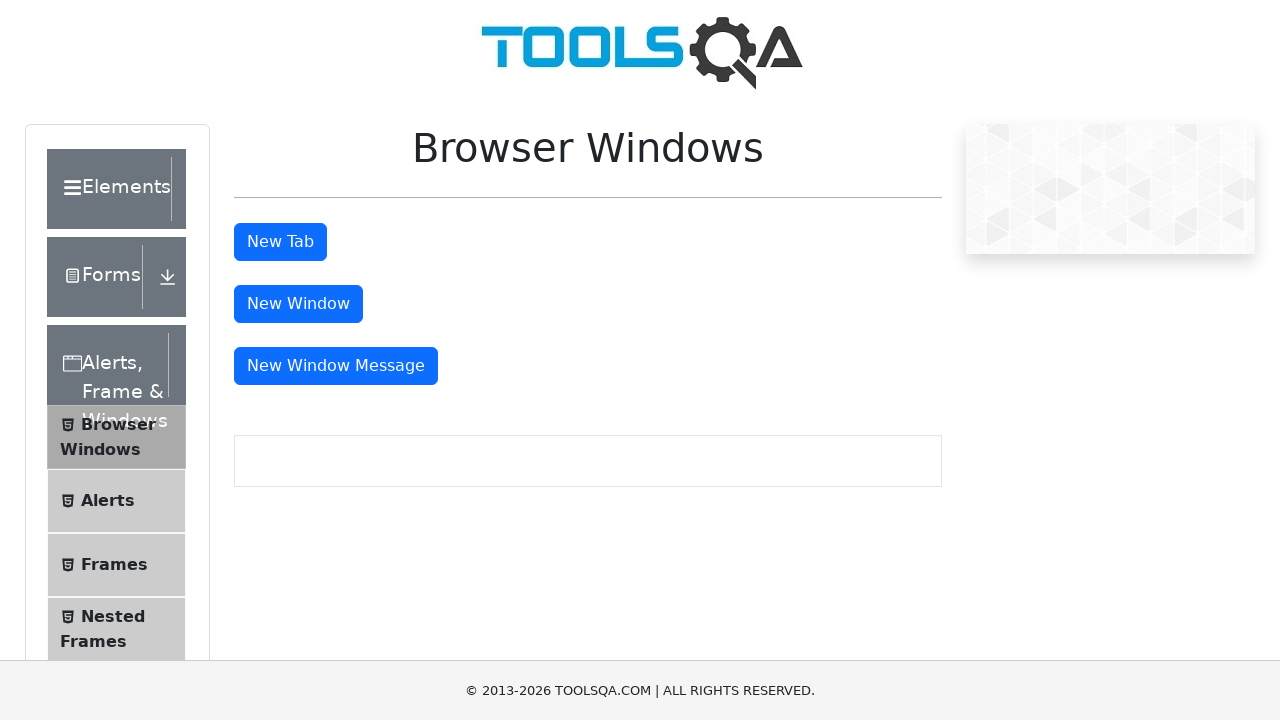

Located the 'New Tab' button
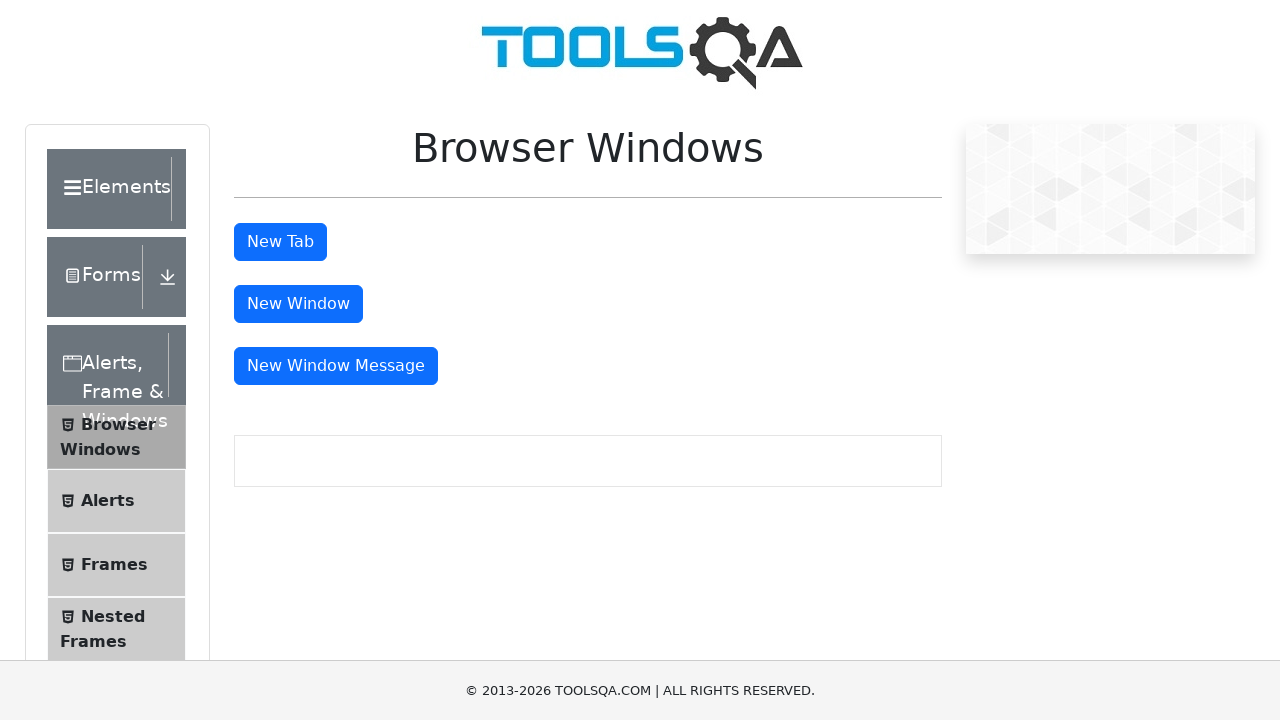

Clicked the 'New Tab' button to open a new browser tab at (280, 242) on #tabButton
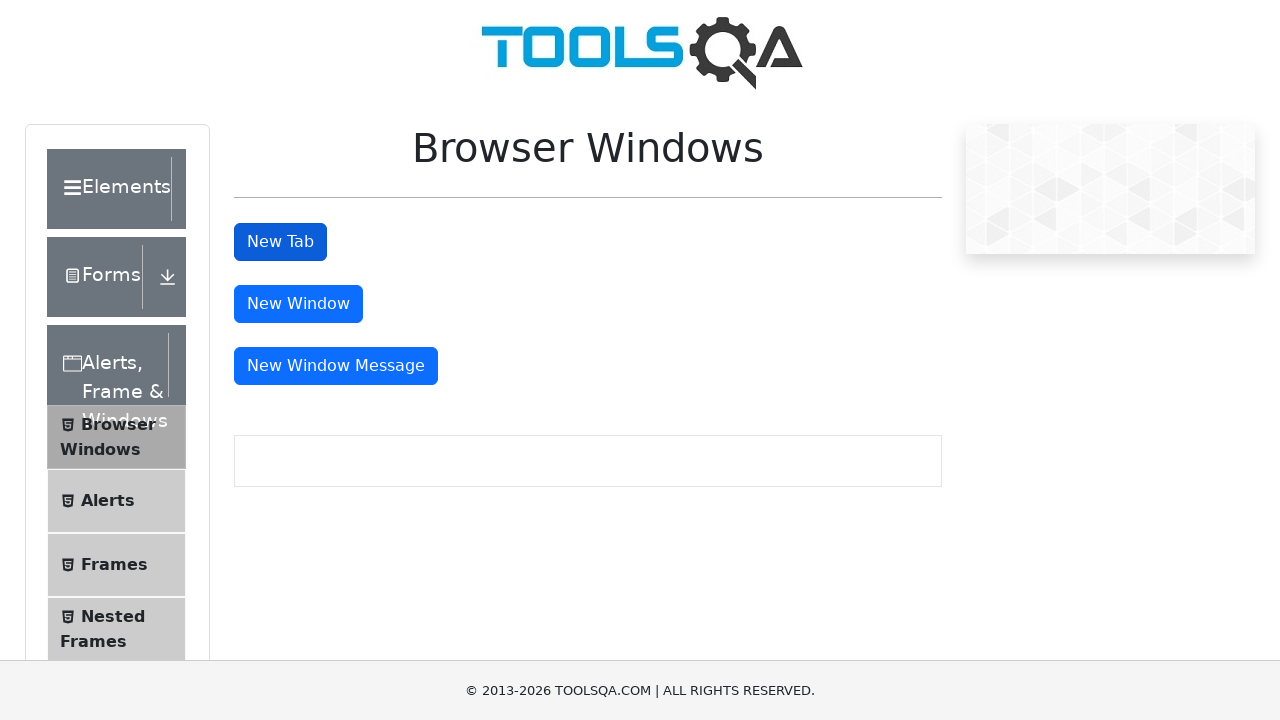

Captured the new tab page object
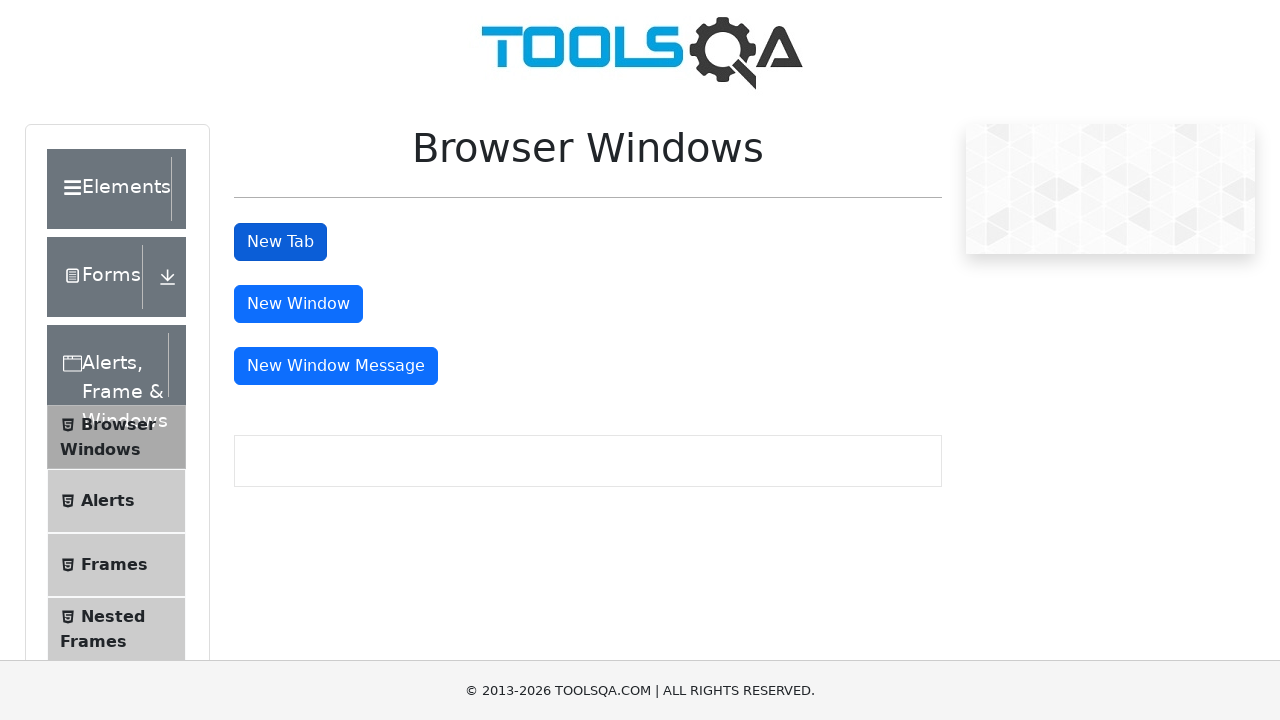

Waited for the new tab page to load completely
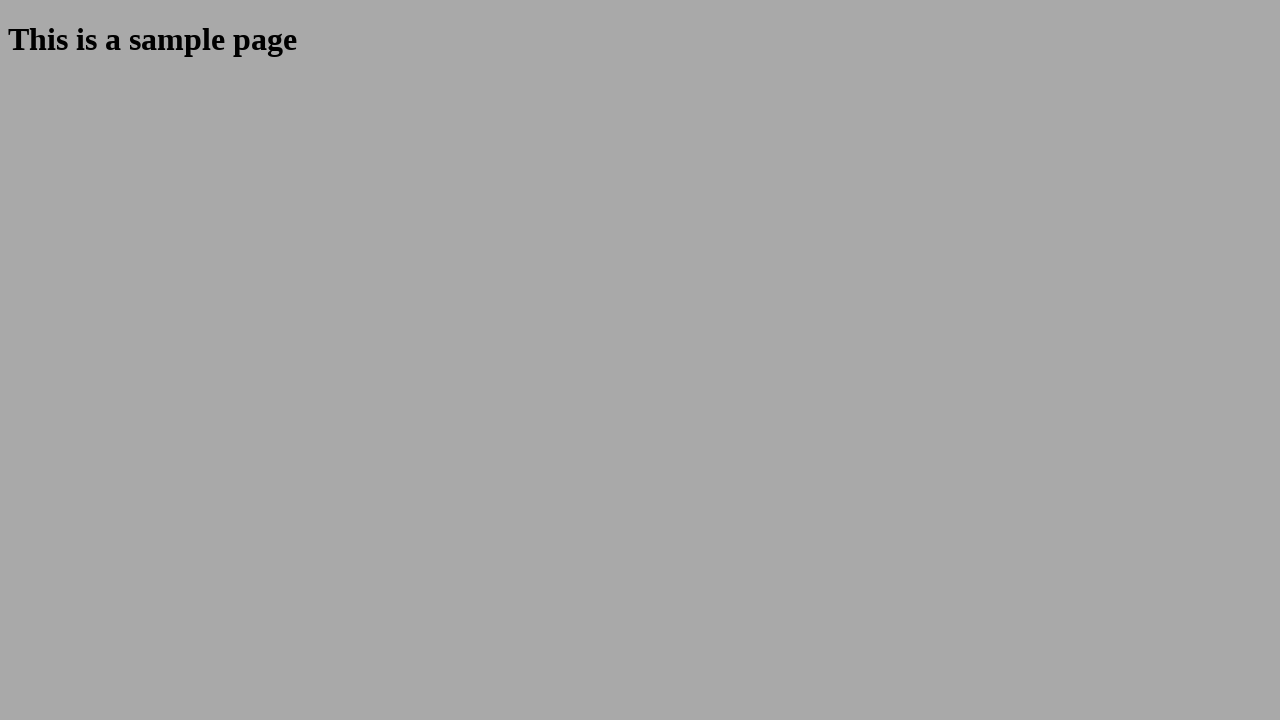

Retrieved the heading text from the new tab: 'This is a sample page'
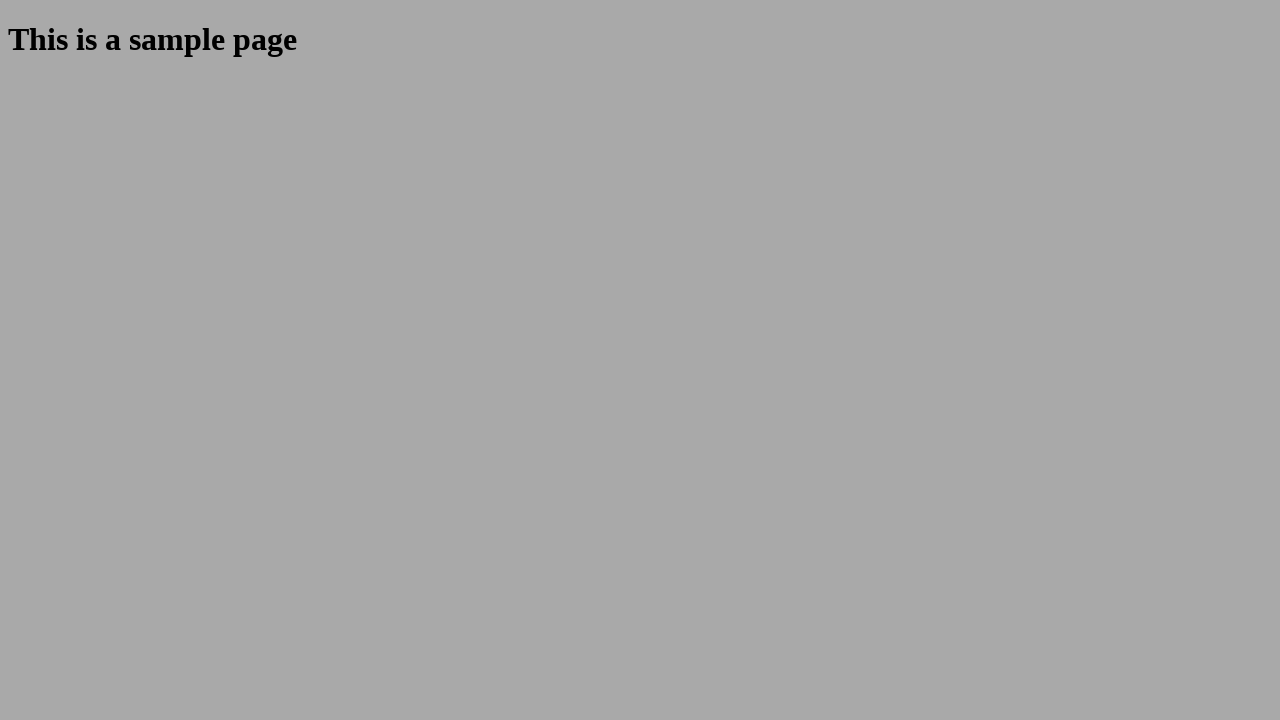

Verified that the heading text matches the expected value
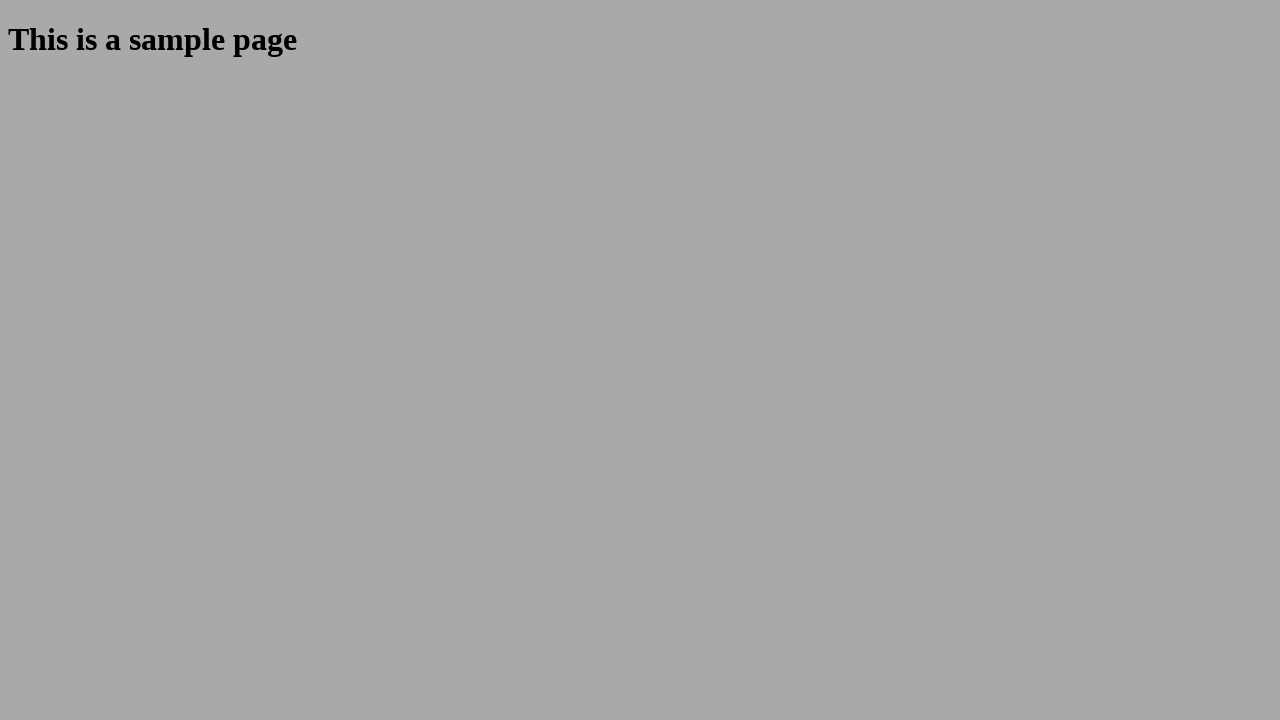

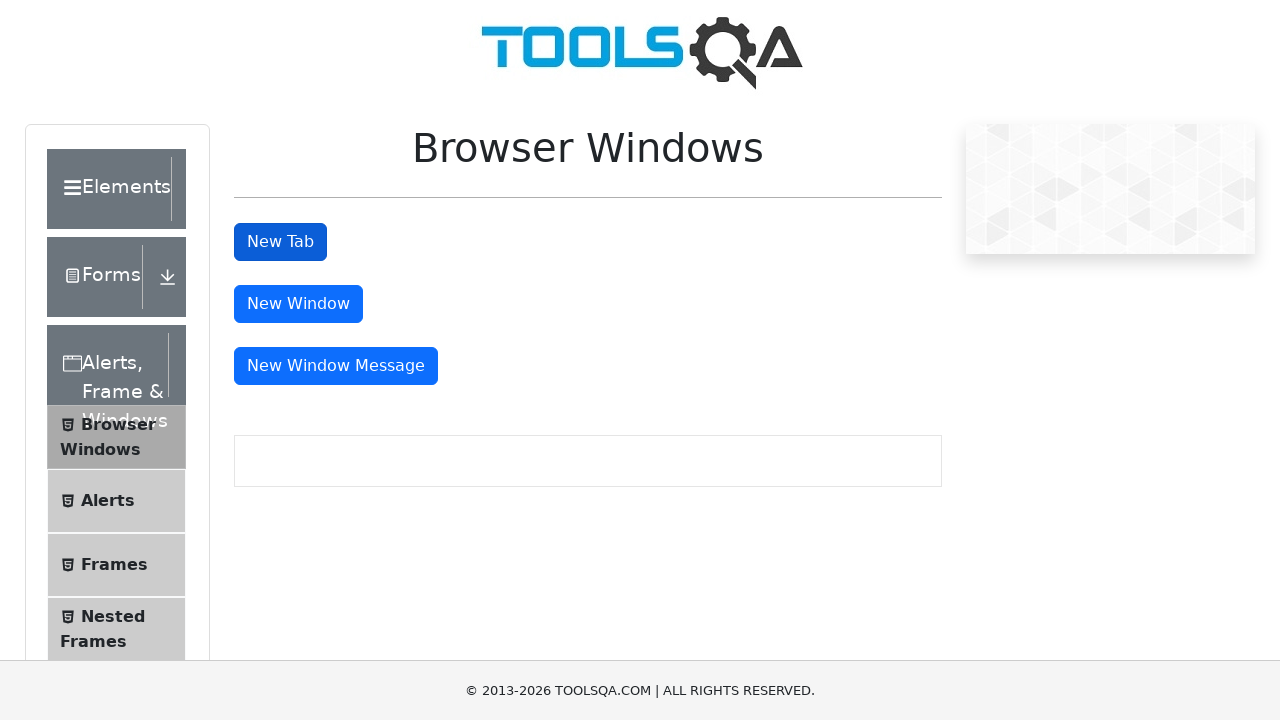